Tests window handle functionality by clicking the "Open Window" button which opens a new browser window.

Starting URL: https://rahulshettyacademy.com/AutomationPractice/

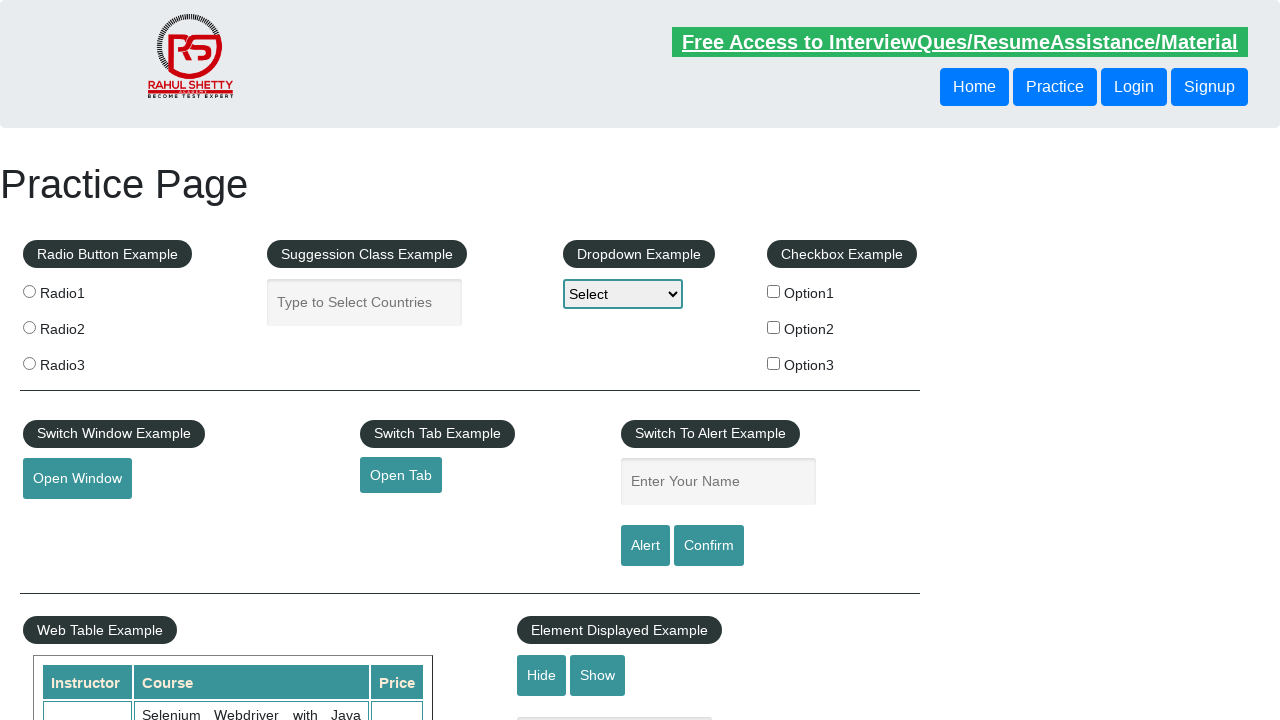

Clicked 'Open Window' button to open a new browser window at (77, 479) on xpath=//*[text()='Open Window']
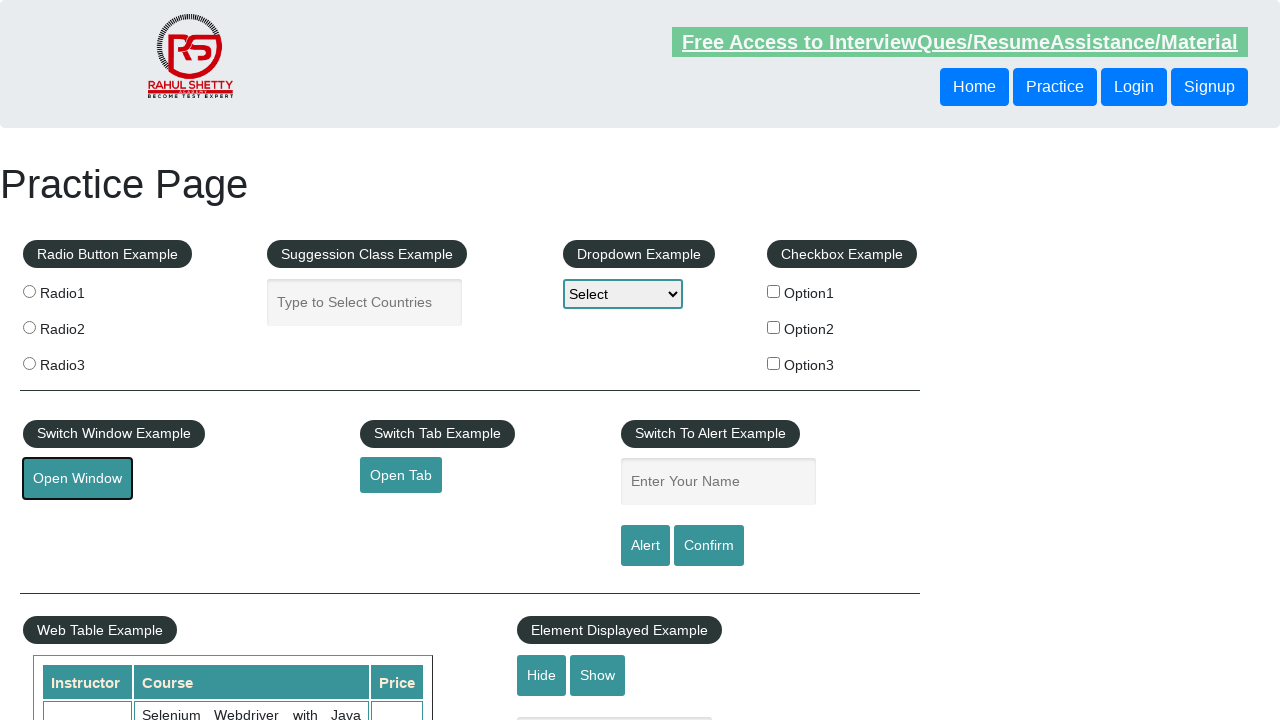

Waited 2000ms for new window to open
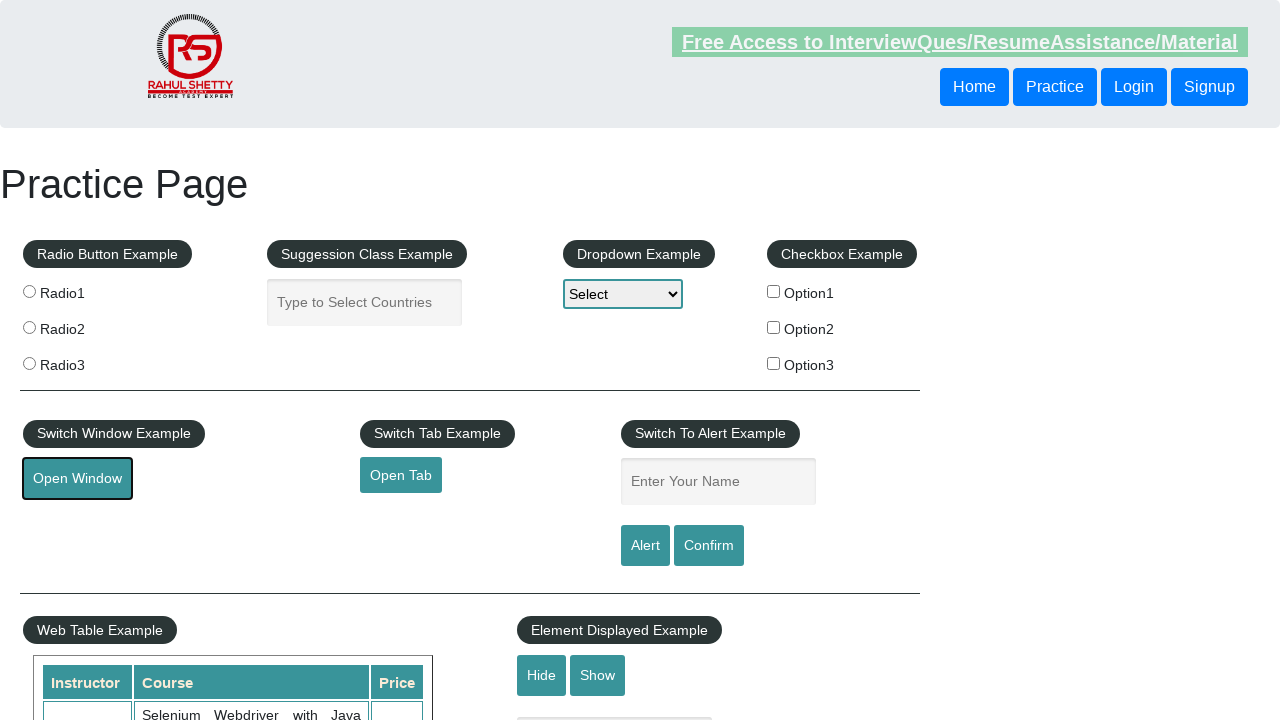

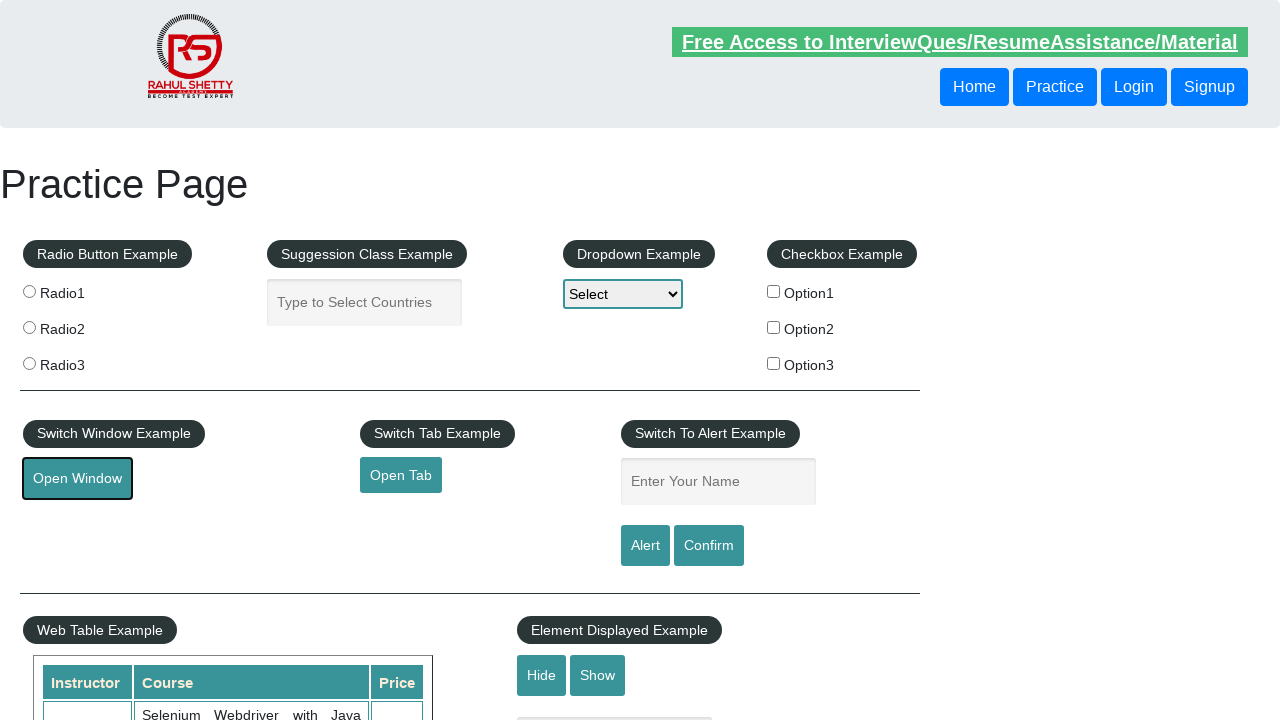